Tests multiple window handling by storing the original window reference, clicking a link to open a new window, then switching between windows to verify their titles.

Starting URL: https://the-internet.herokuapp.com/windows

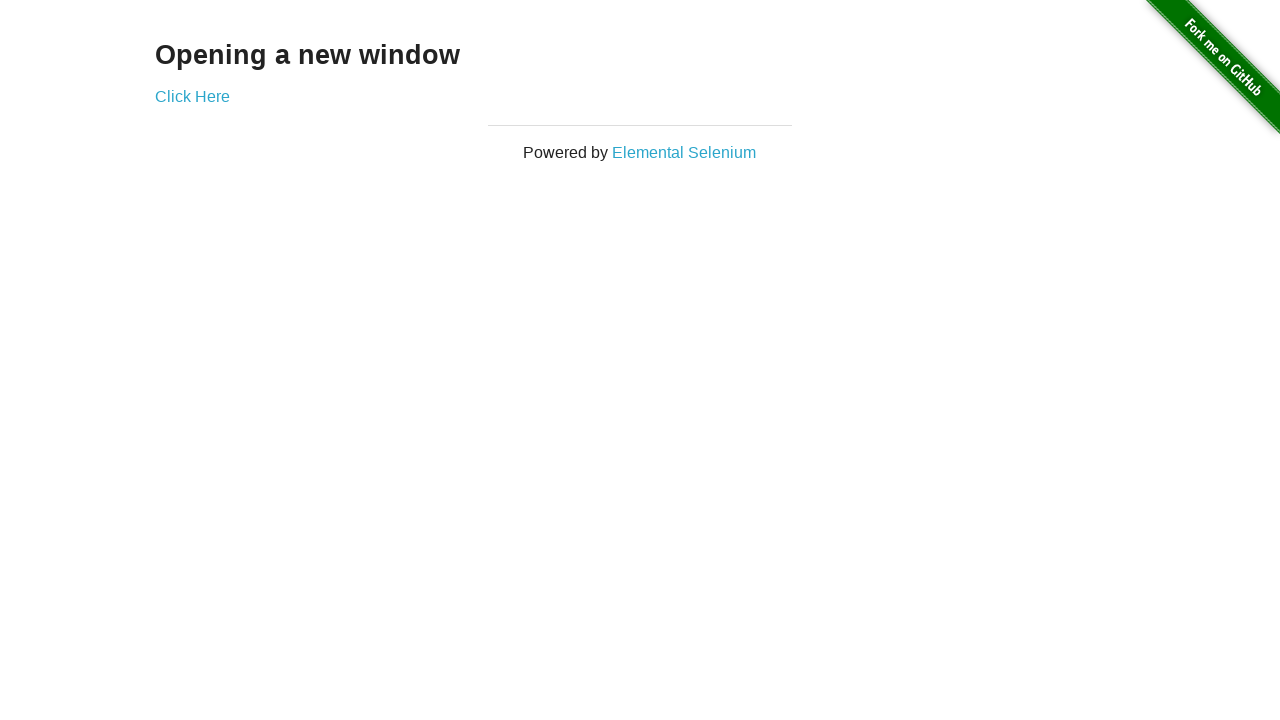

Clicked link to open a new window at (192, 96) on .example a
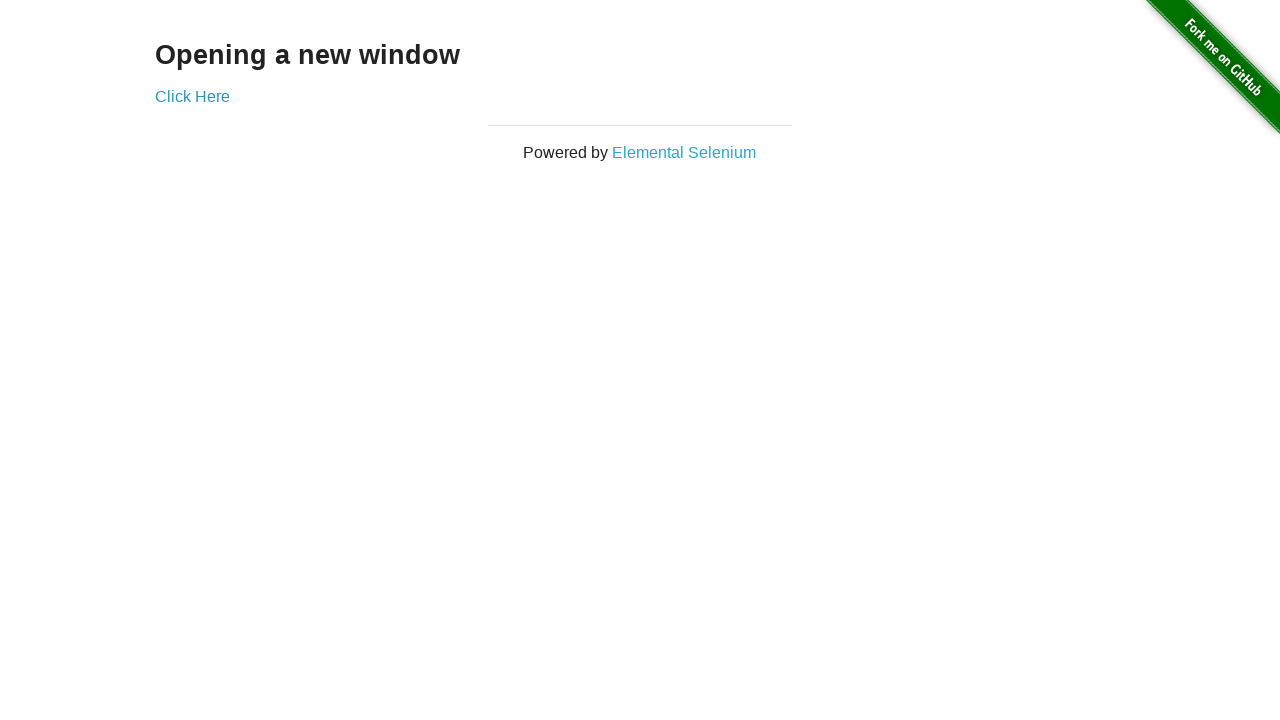

Captured reference to new window
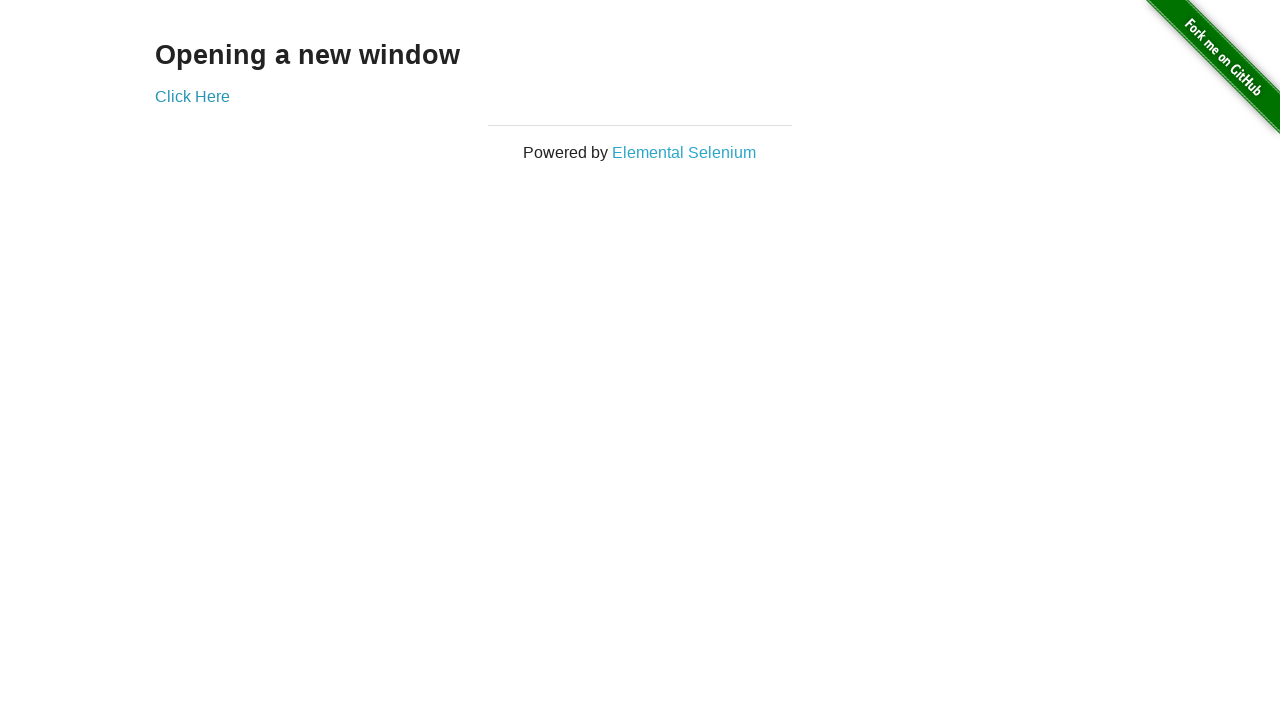

New window loaded completely
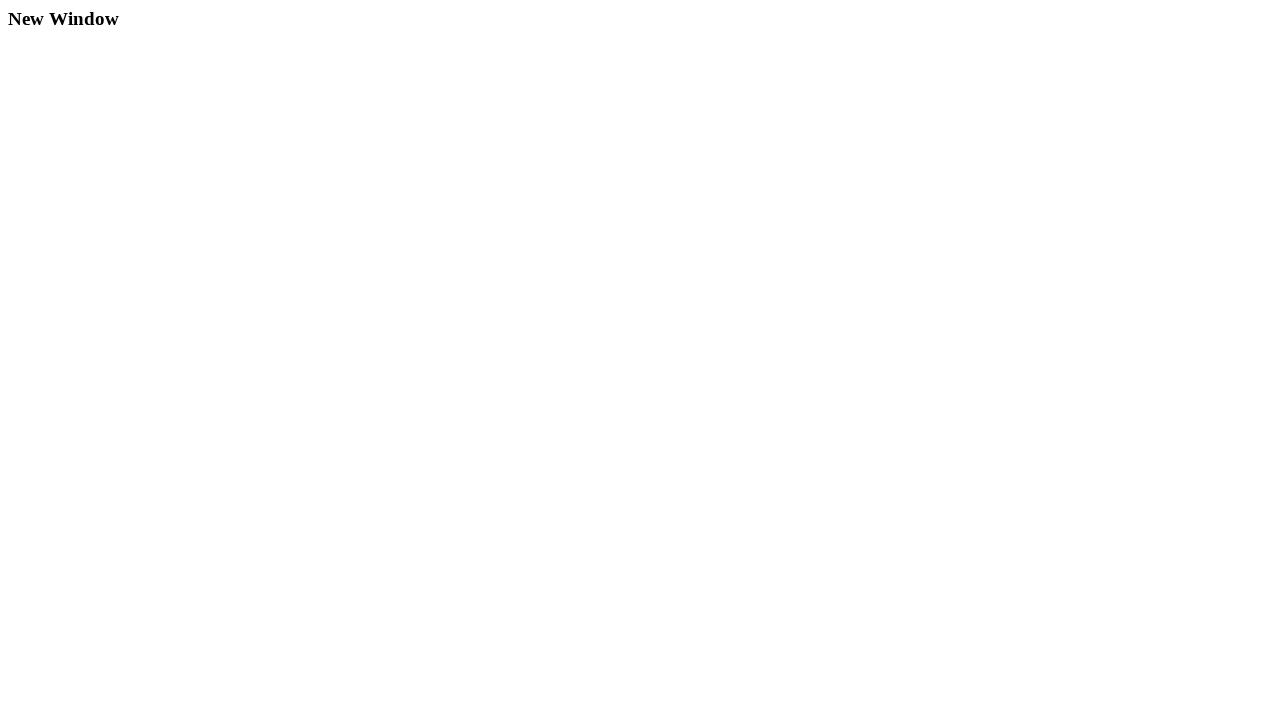

Verified original window title is 'The Internet'
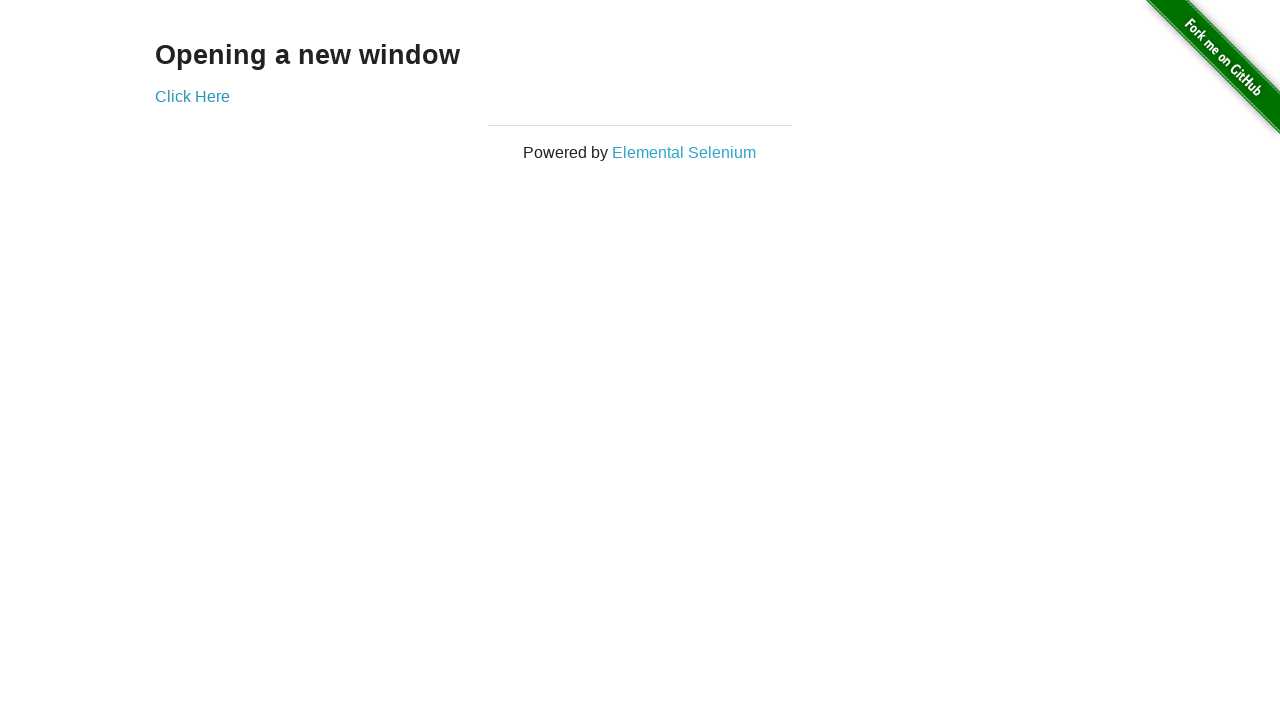

Verified new window title is 'New Window'
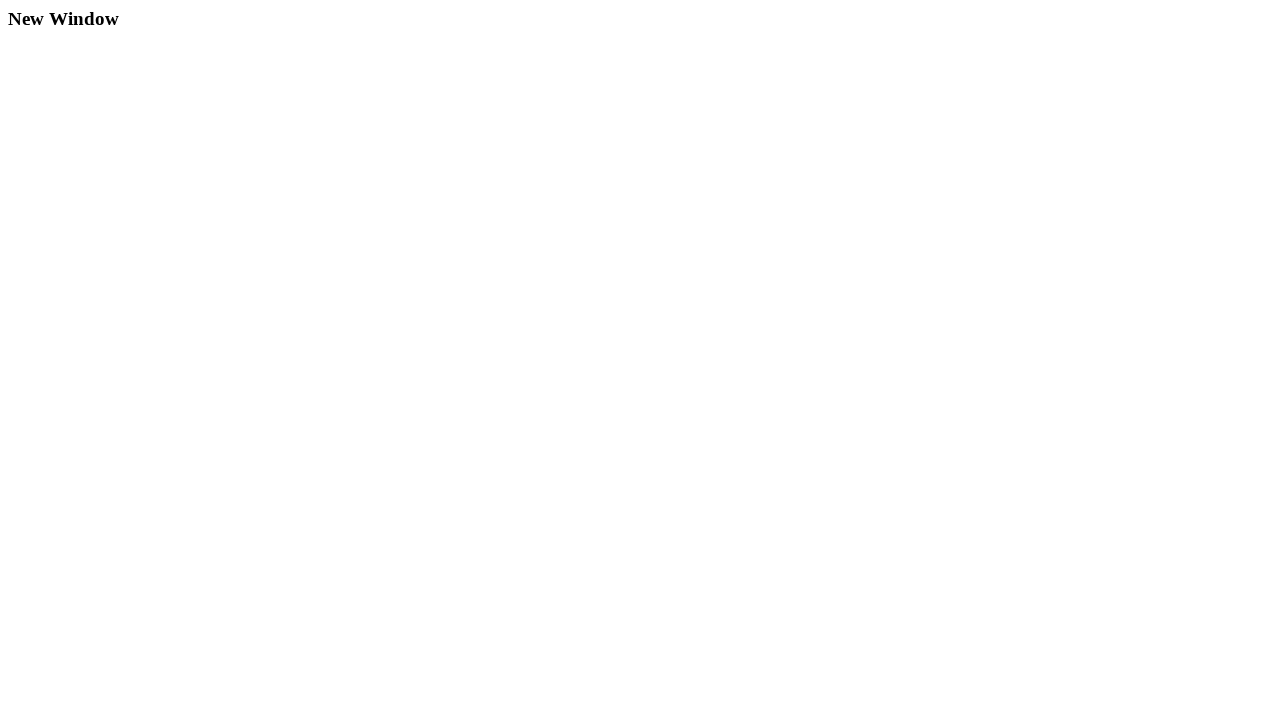

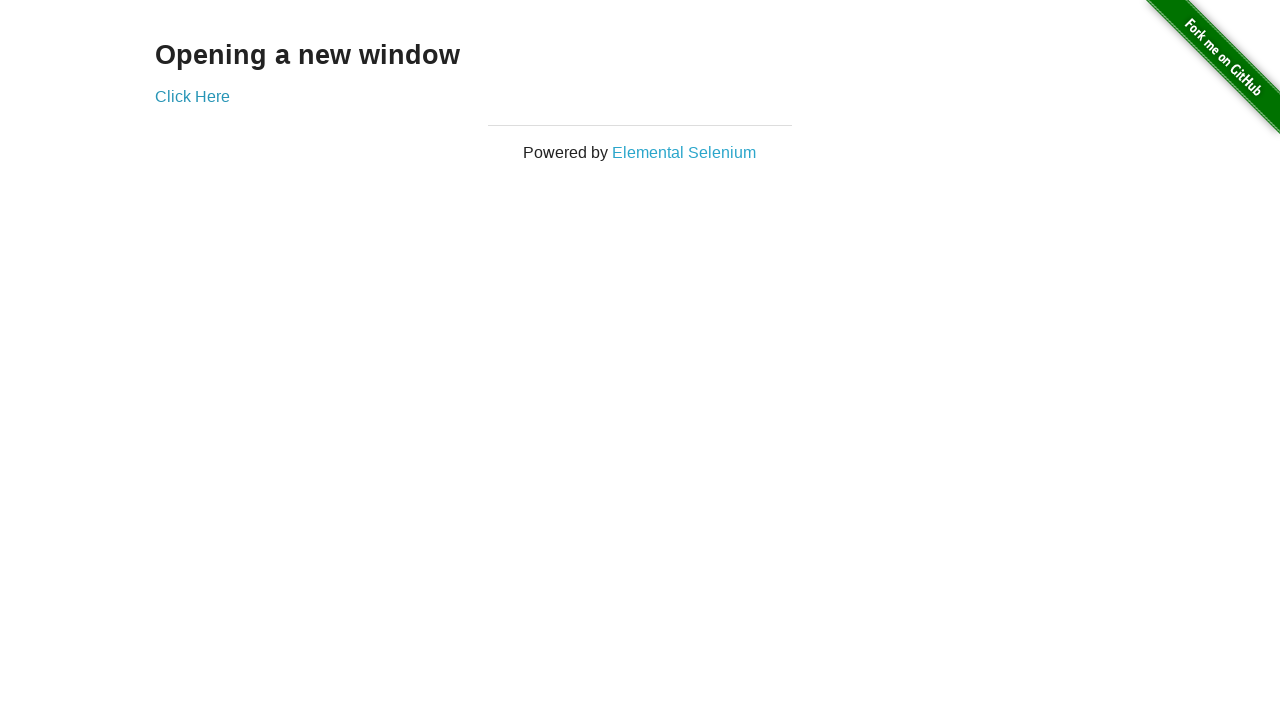